Tests entering data into text fields on a practice automation page by filling an autocomplete field and a name field

Starting URL: https://rahulshettyacademy.com/AutomationPractice/

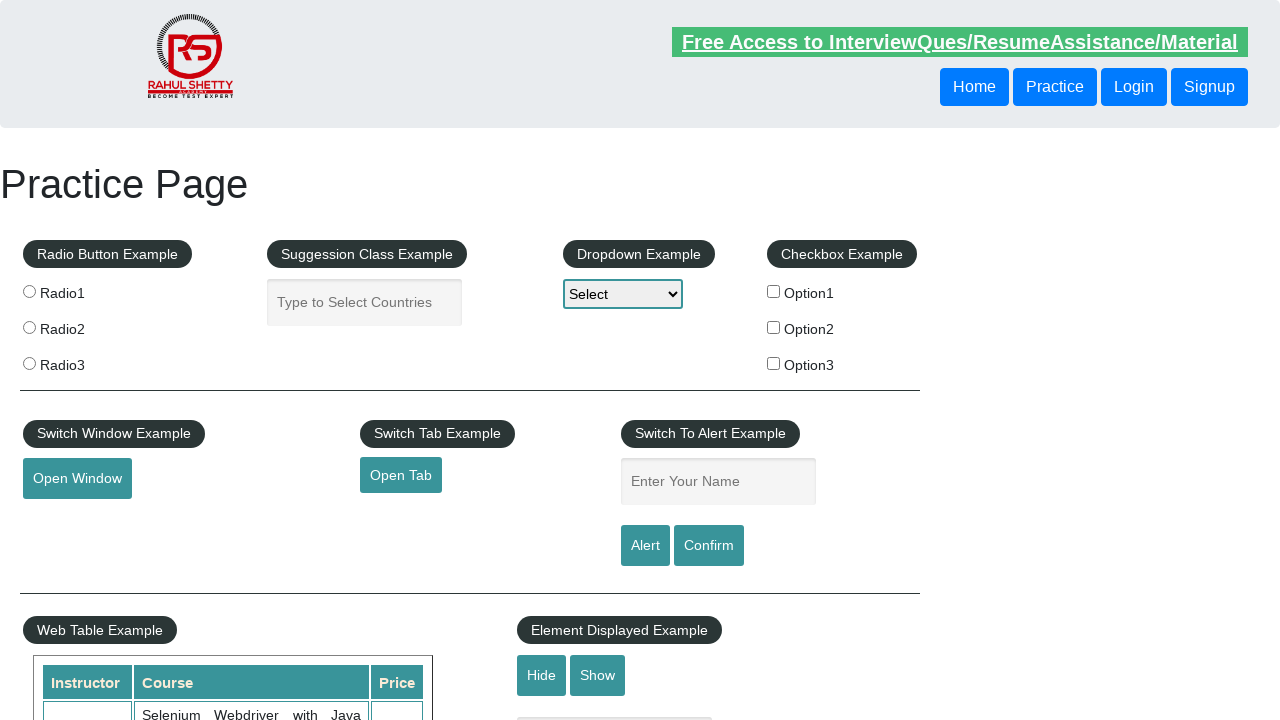

Filled autocomplete field with 'india' on input#autocomplete
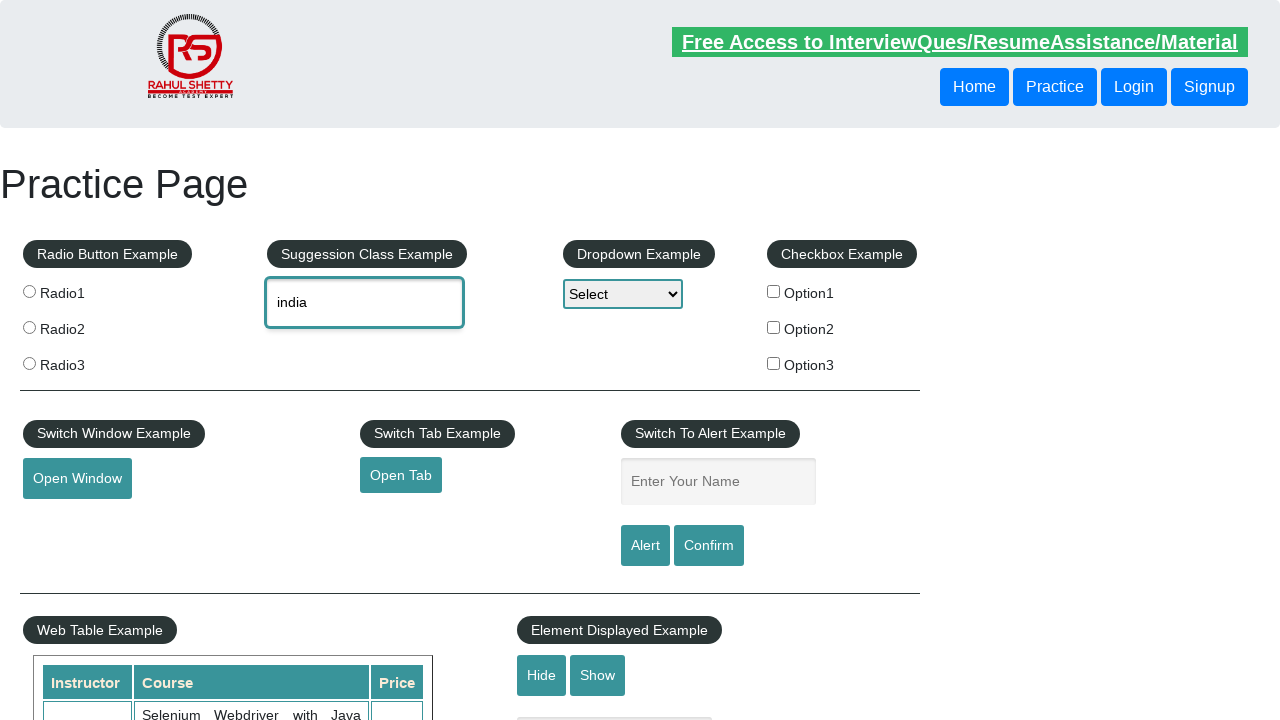

Filled name field with 'NAGARJUNA' on #name
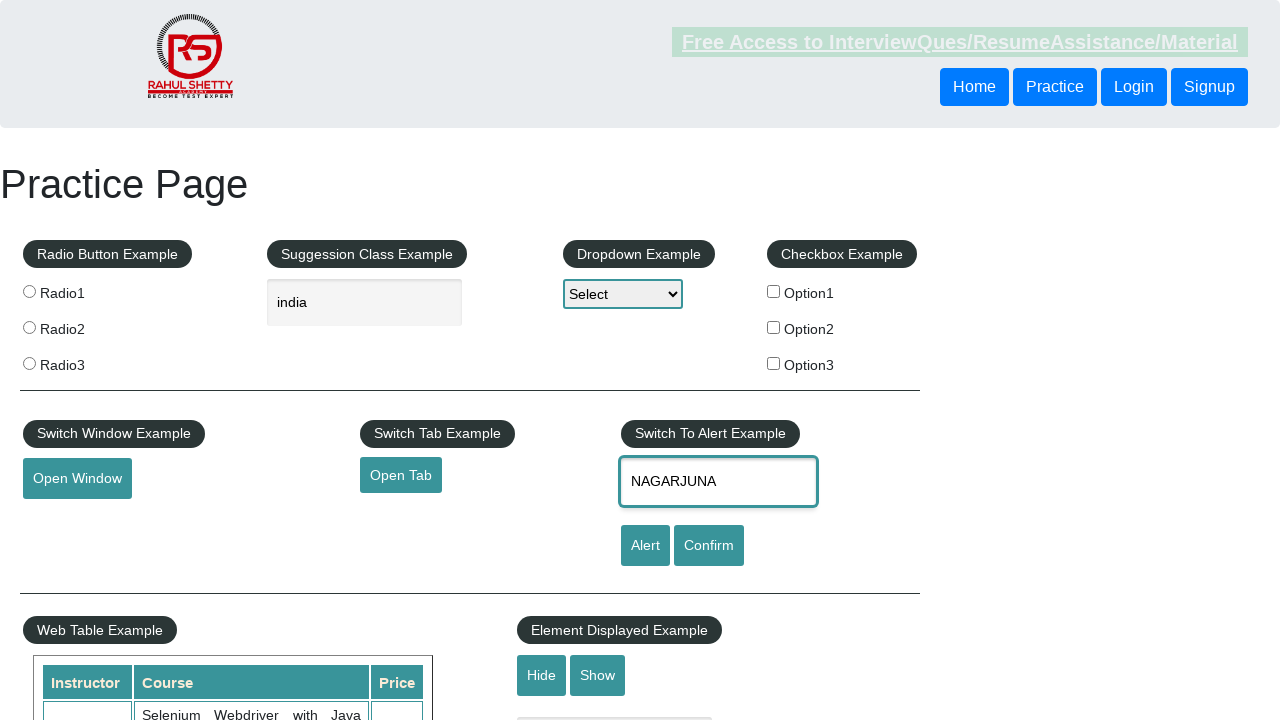

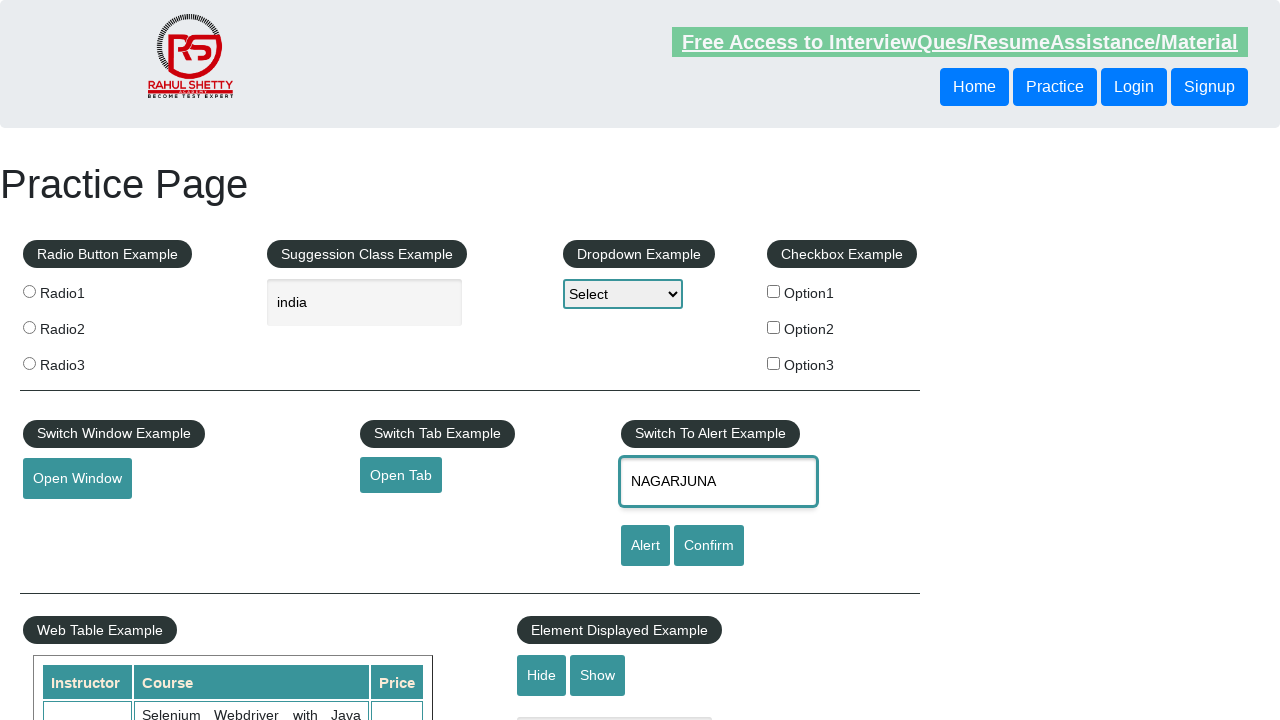